Tests double-click functionality on a button element on the DemoQA buttons page

Starting URL: https://demoqa.com/buttons

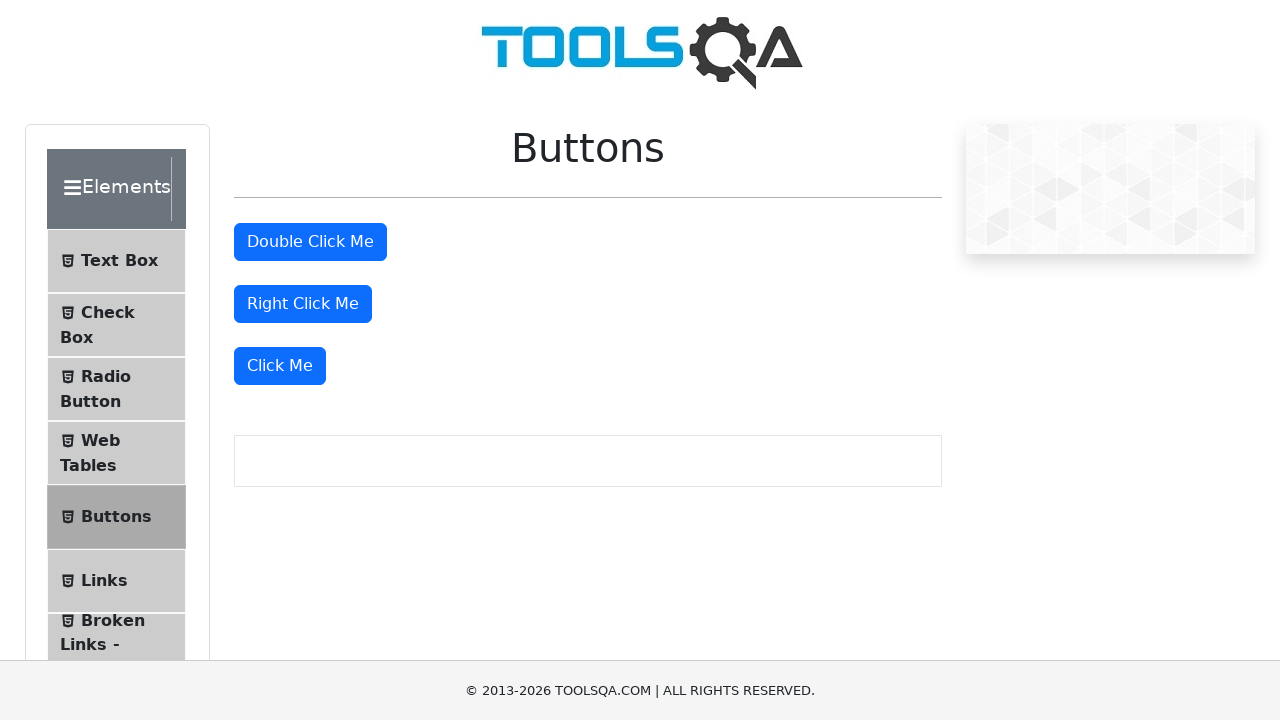

Located the double-click button element
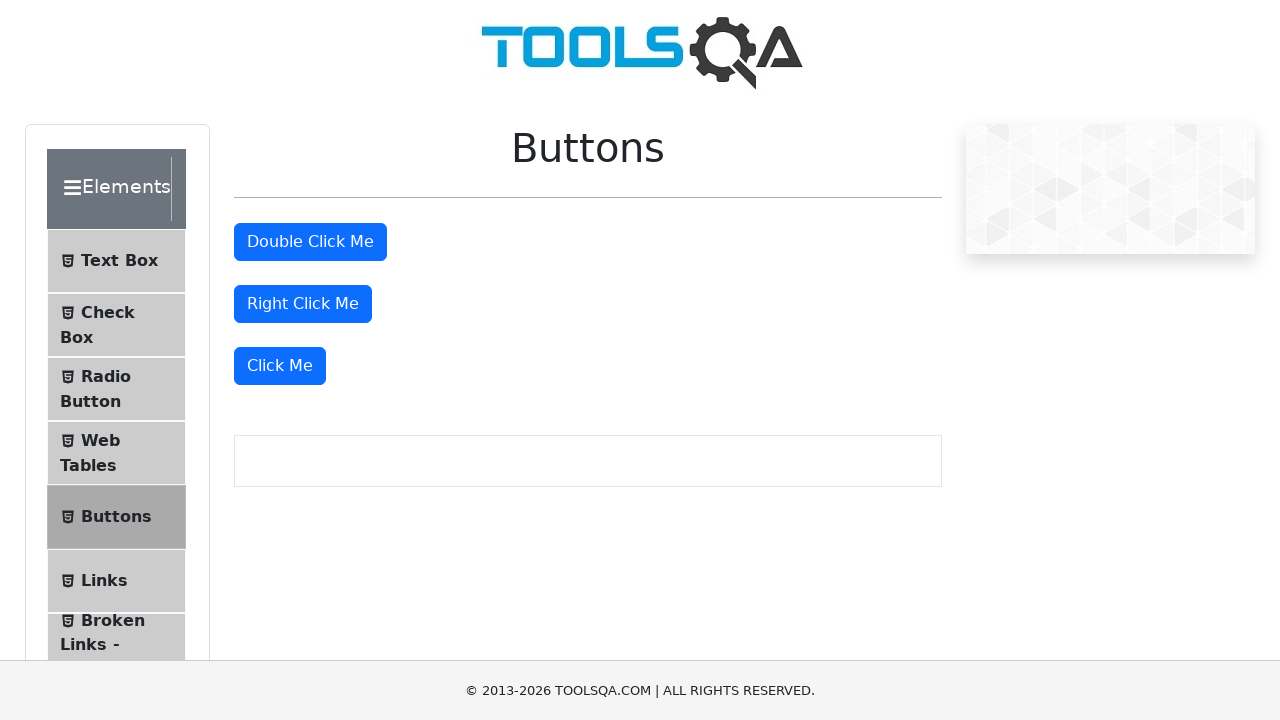

Performed double-click action on the button at (310, 242) on button#doubleClickBtn
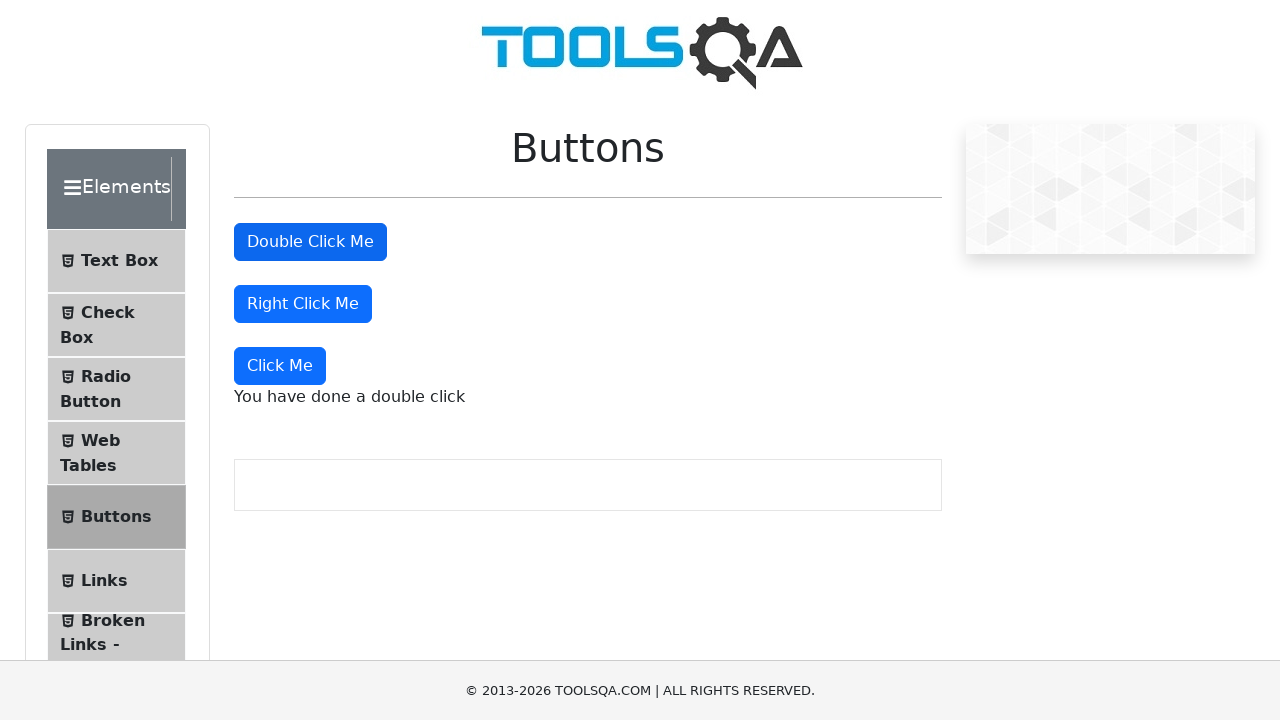

Waited 1000ms to see the result of double-click action
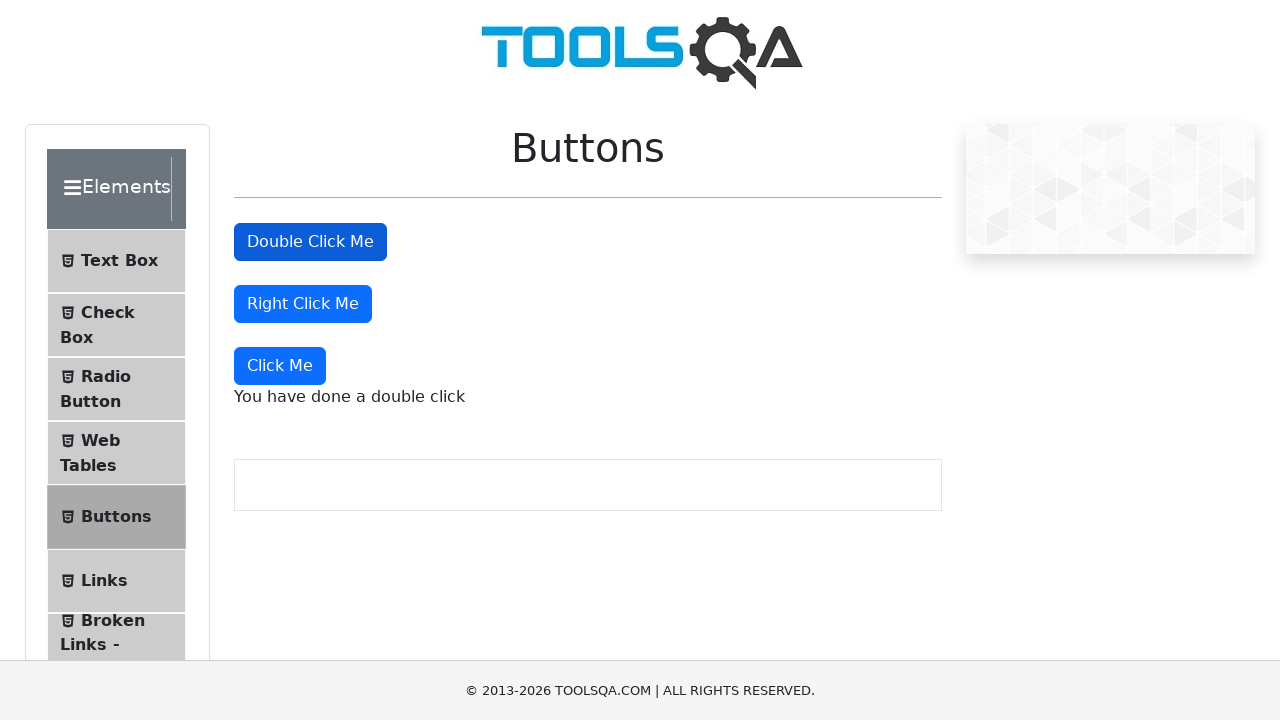

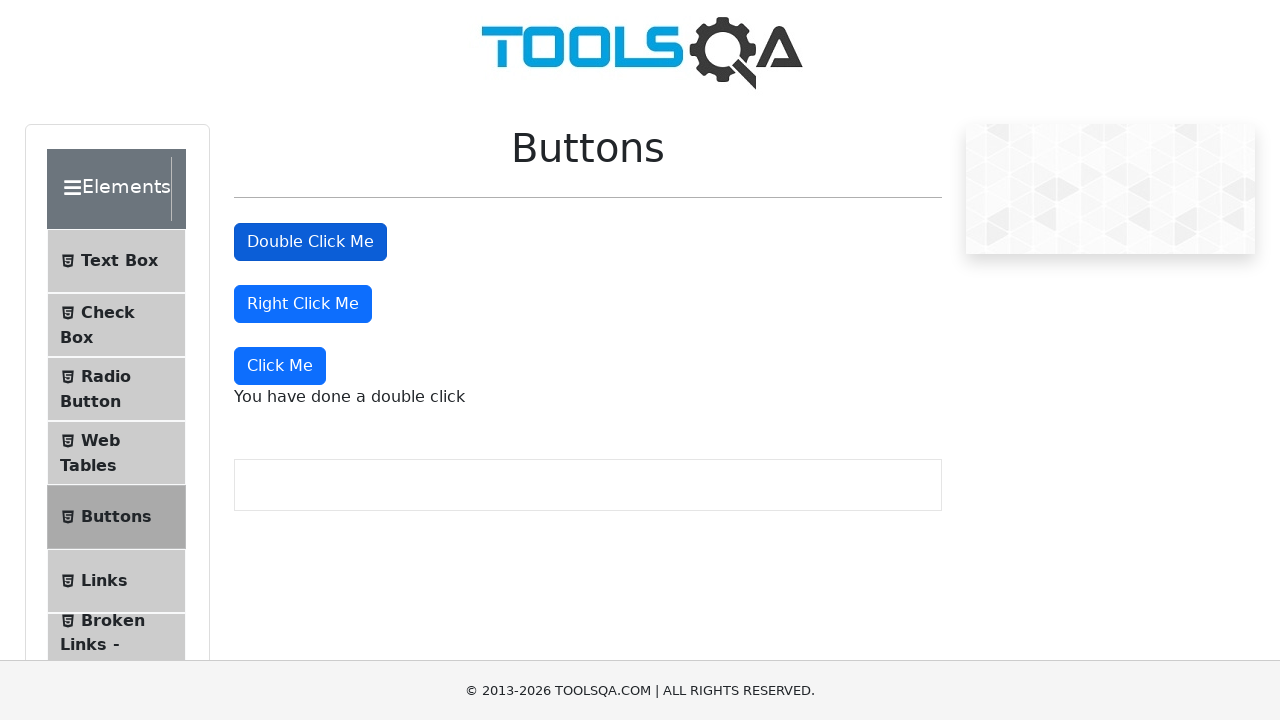